Verifies that the company branding logo is displayed on the login page

Starting URL: https://opensource-demo.orangehrmlive.com/web/index.php/auth/login

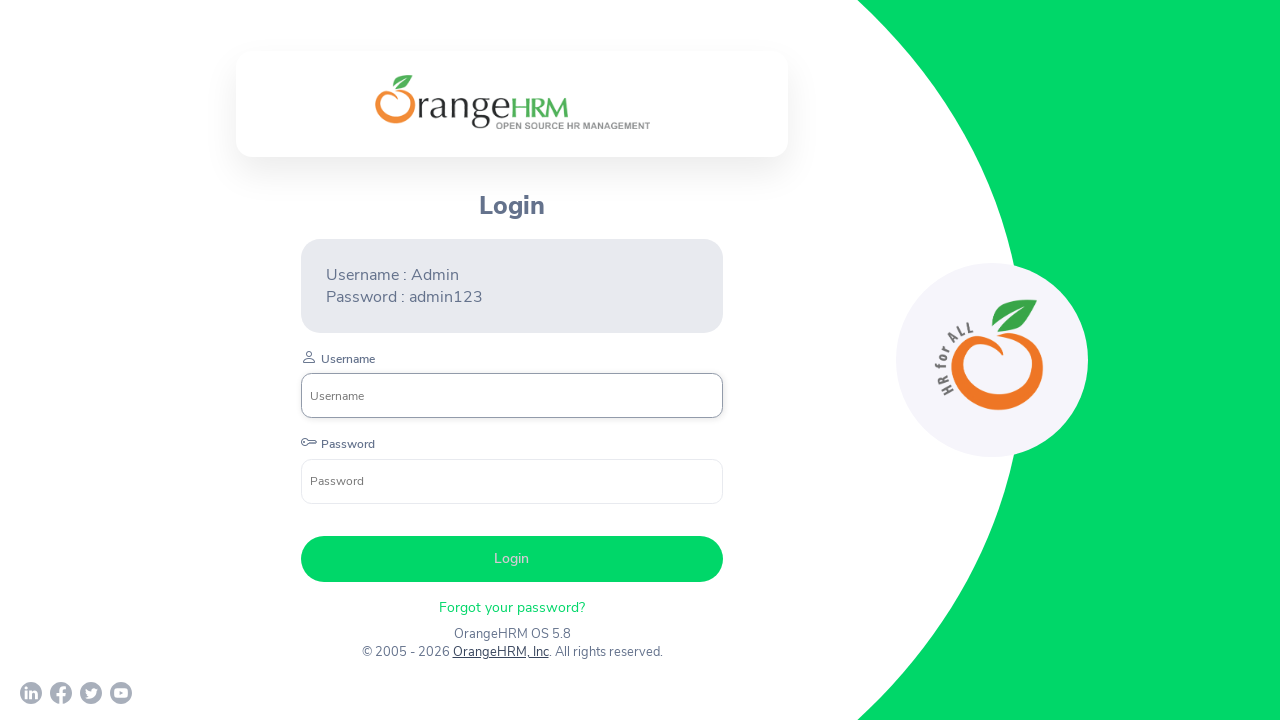

Waited for company branding logo to be present in DOM
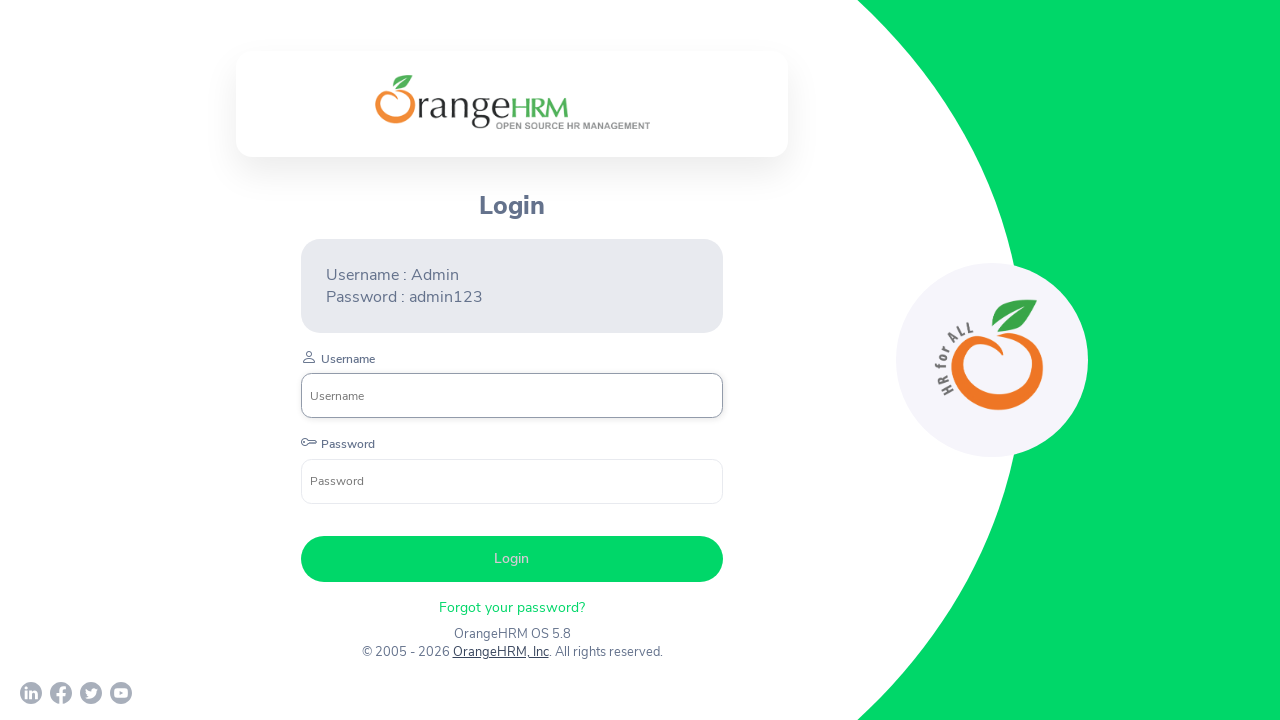

Verified company branding logo is visible on login page
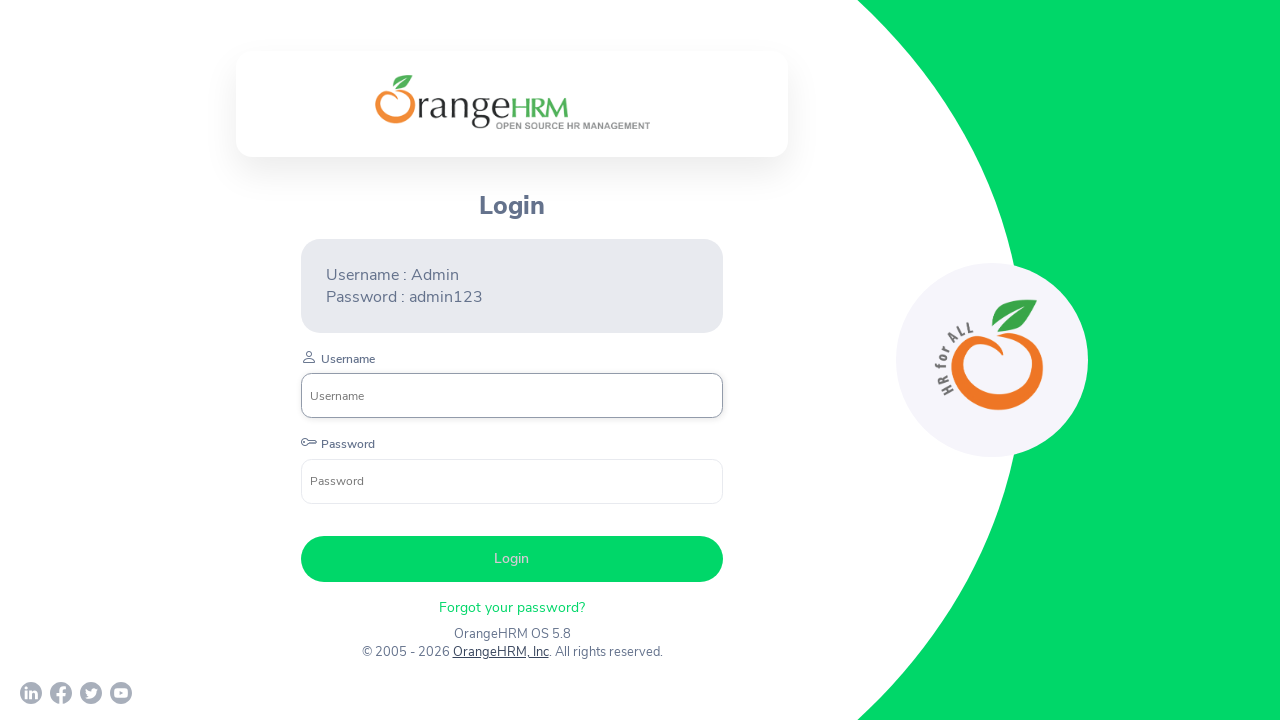

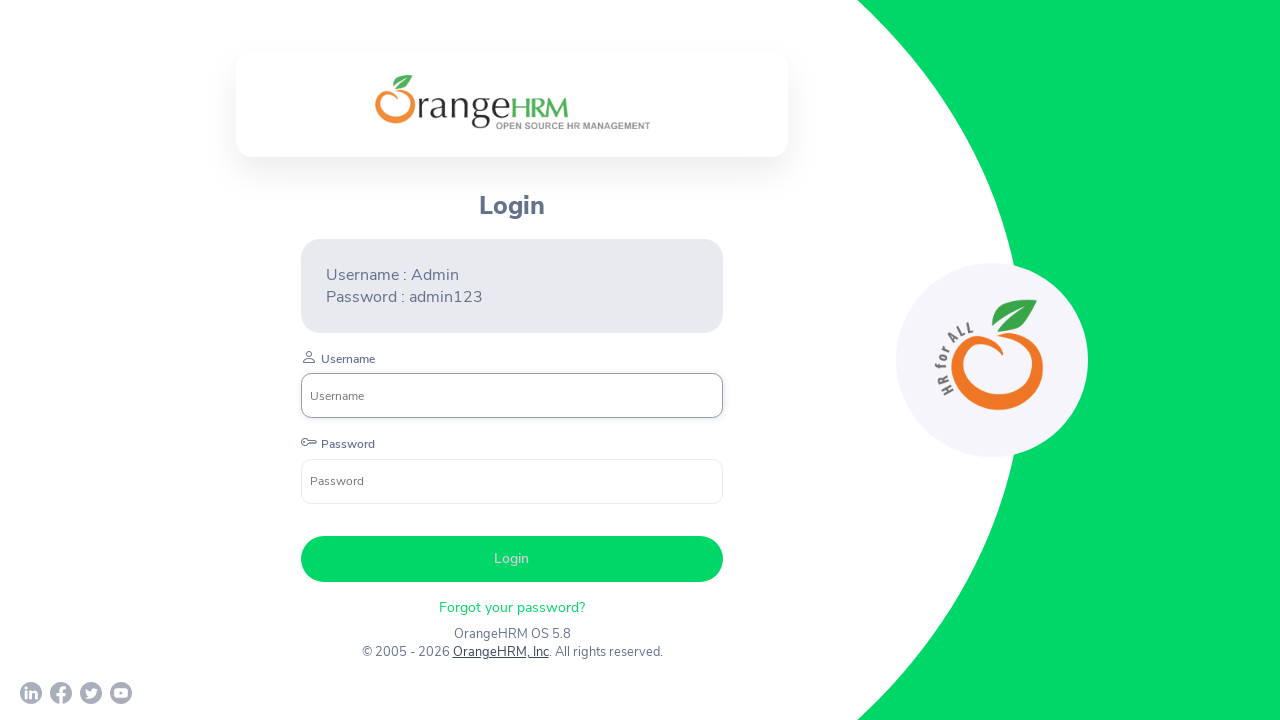